Clicks on demo site link and verifies navigation to demoqa.com in new tab

Starting URL: https://www.toolsqa.com/selenium-training/

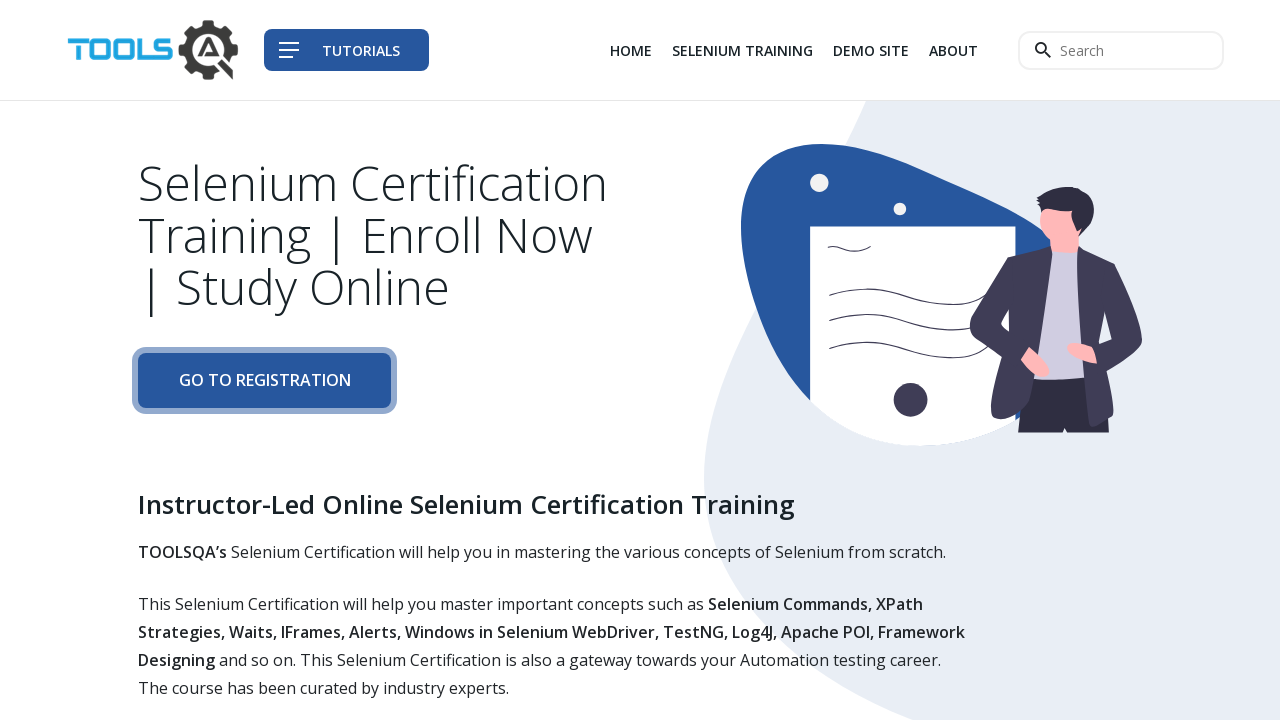

Clicked on demo site link at (871, 50) on div.col-auto li:nth-child(3) a
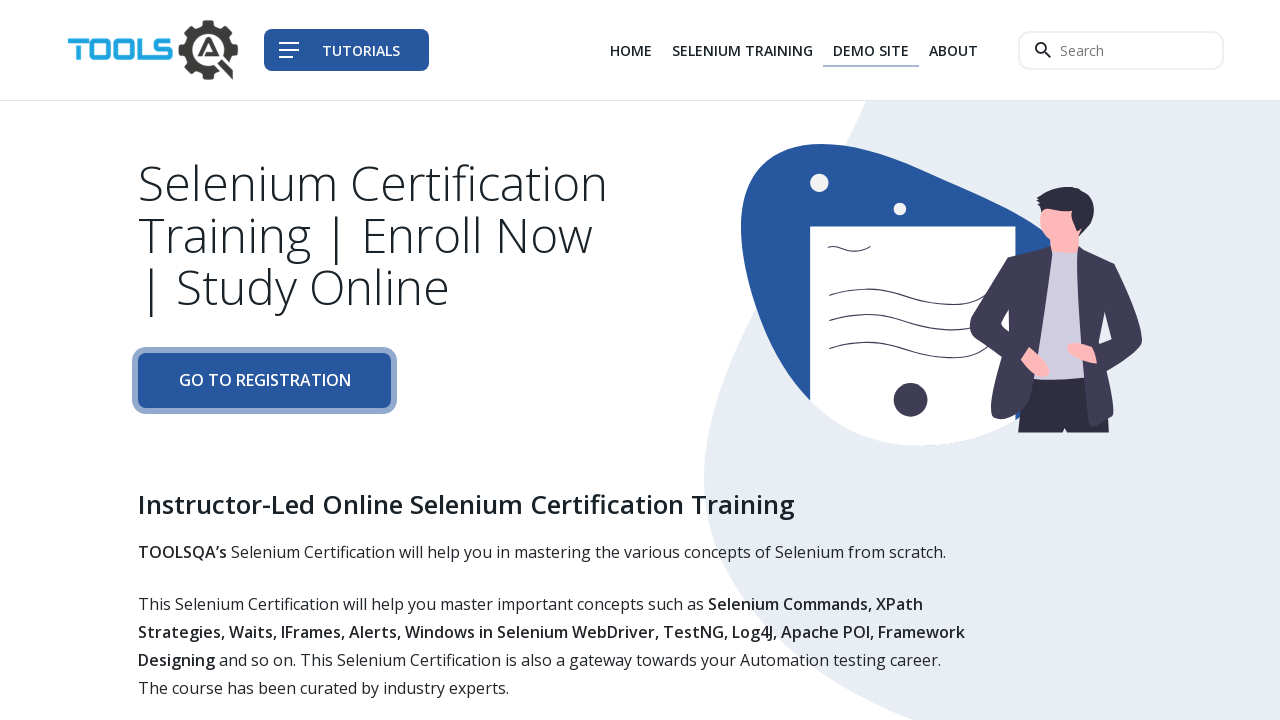

New tab opened with demo site
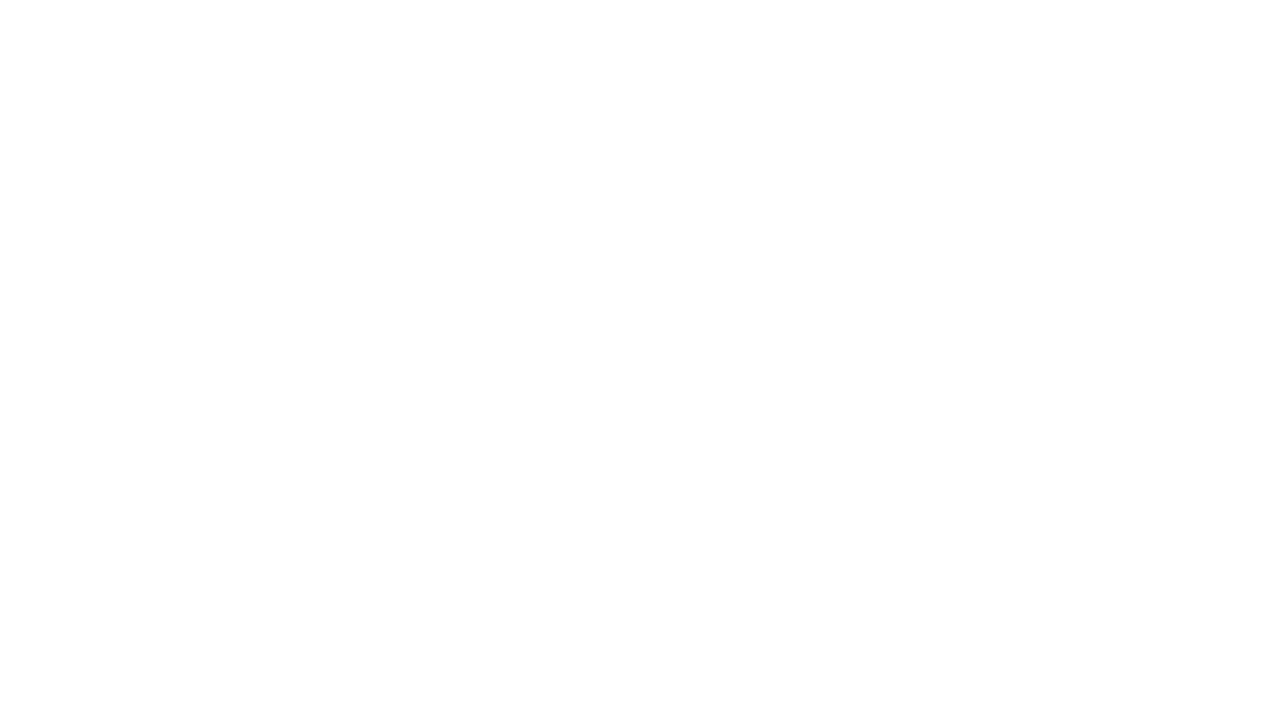

New page loaded completely
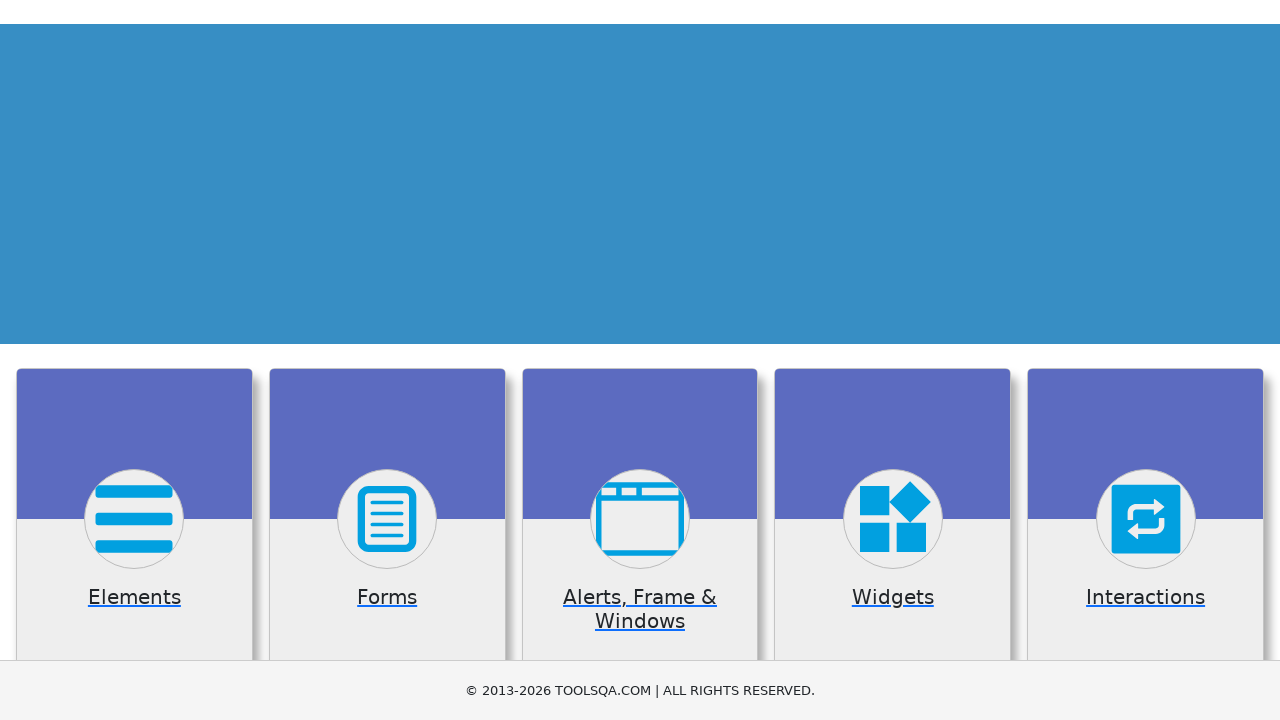

Verified navigation to demoqa.com in new tab
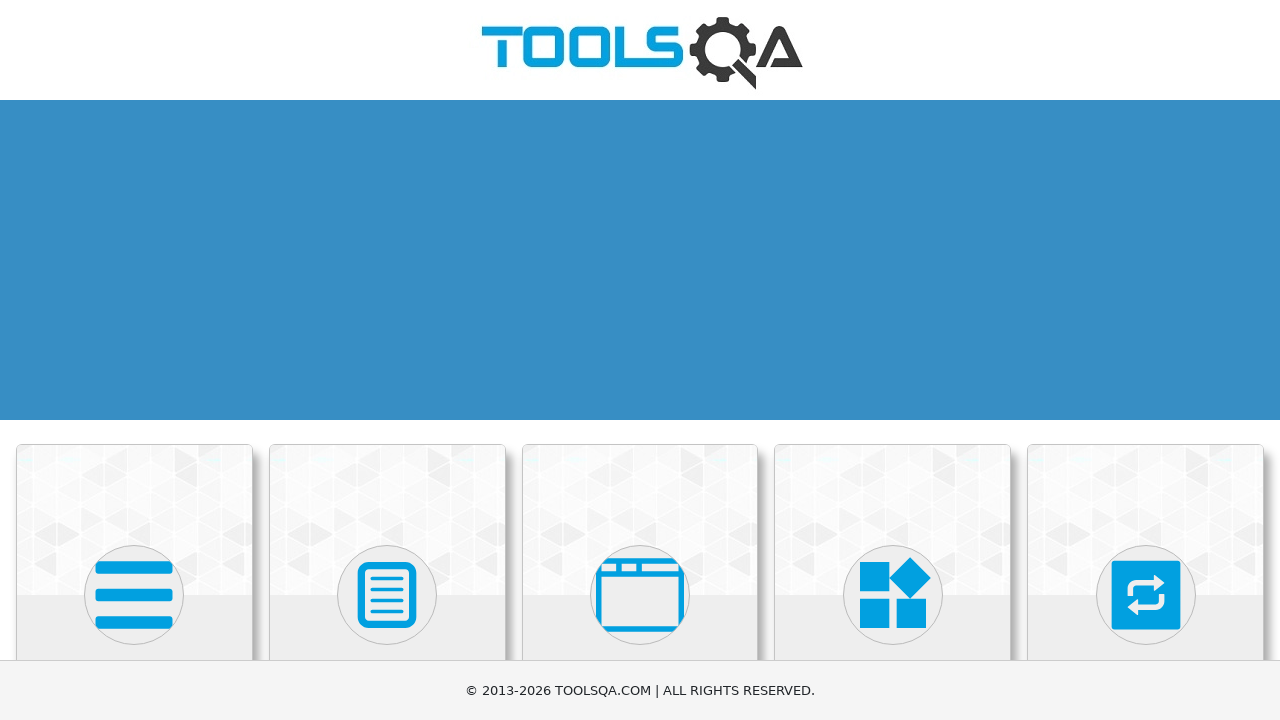

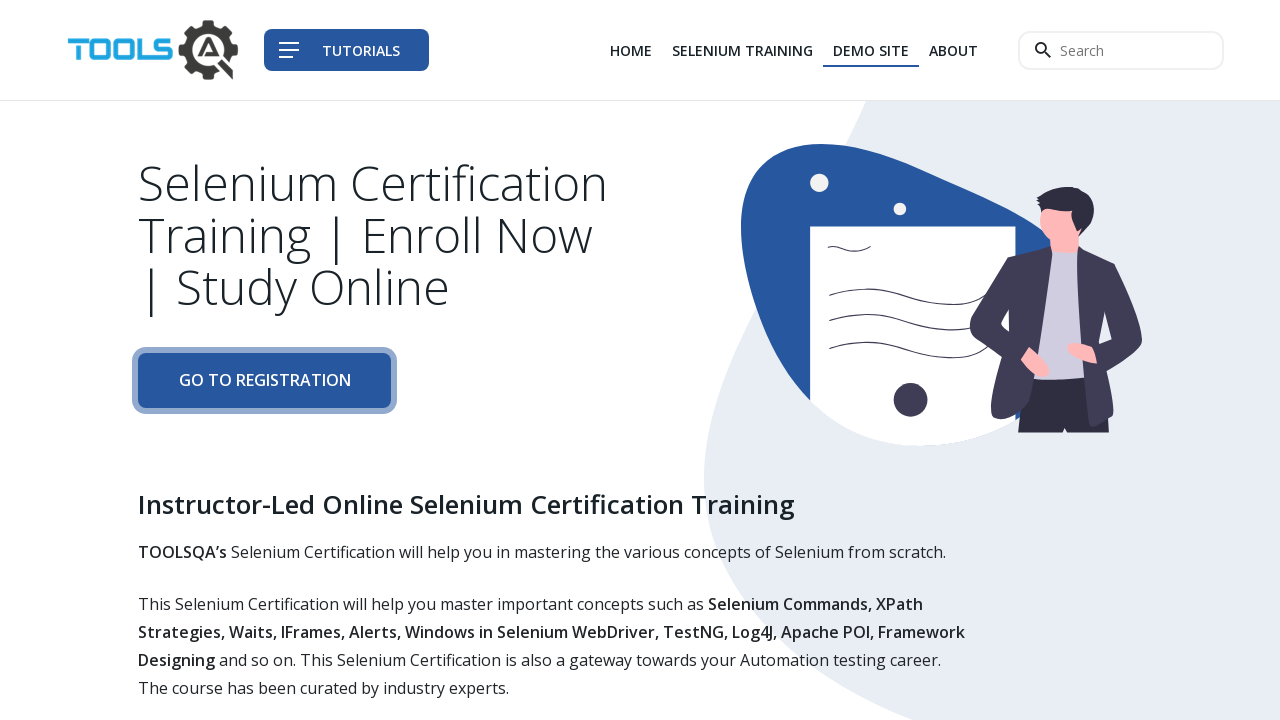